Tests various form interactions including radio buttons, auto-suggest dropdown, checkboxes, and alert handling on a practice automation page

Starting URL: https://rahulshettyacademy.com/AutomationPractice/

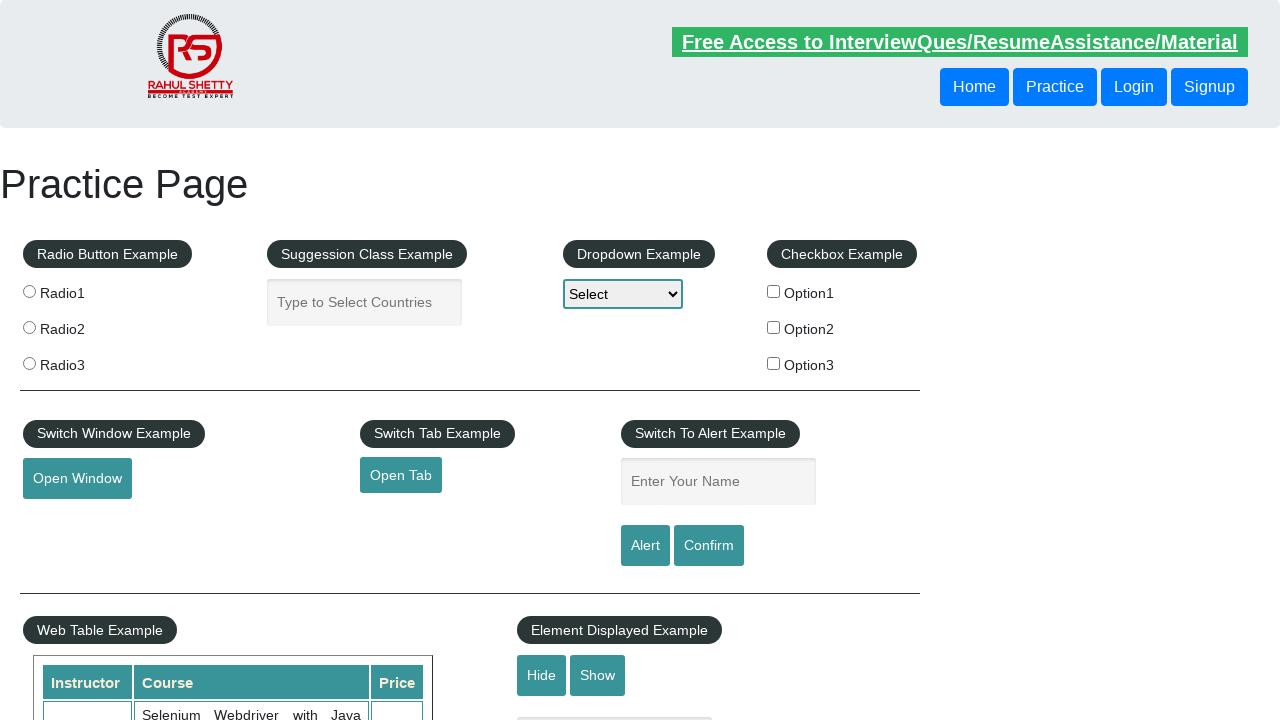

Clicked radio button option 3 at (29, 363) on input[value='radio3']
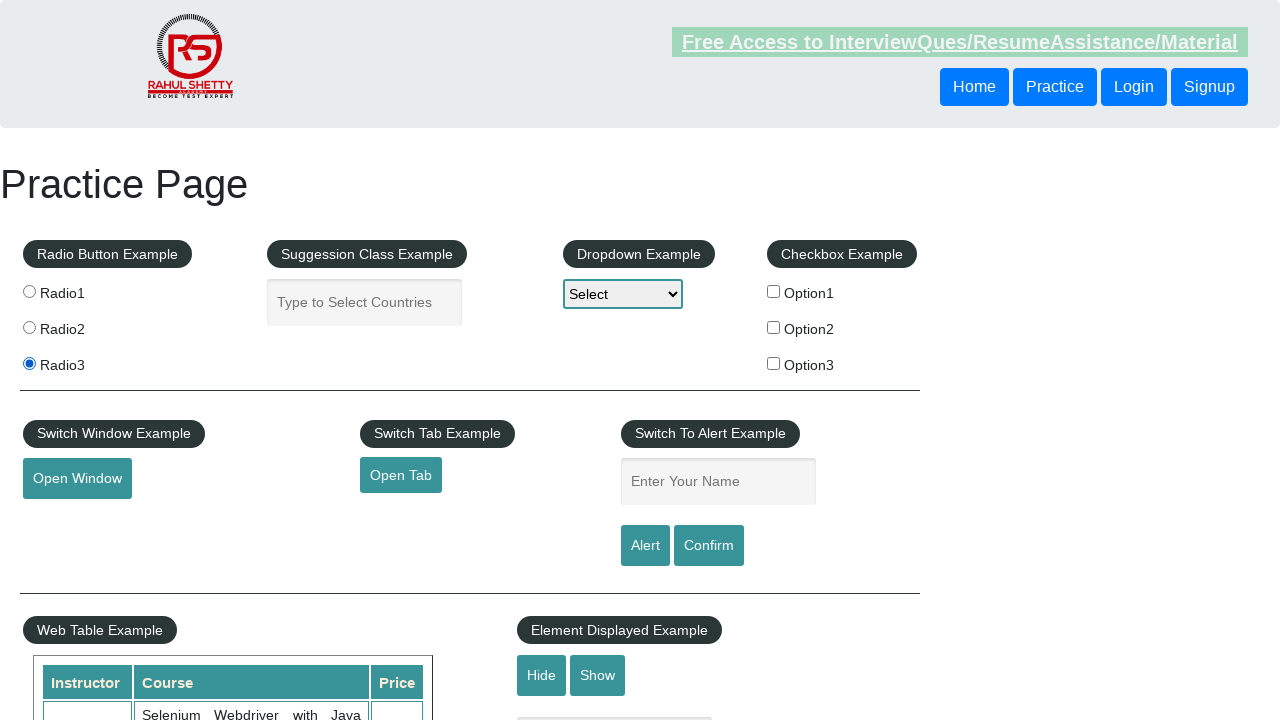

Filled autocomplete field with 'New' on input#autocomplete
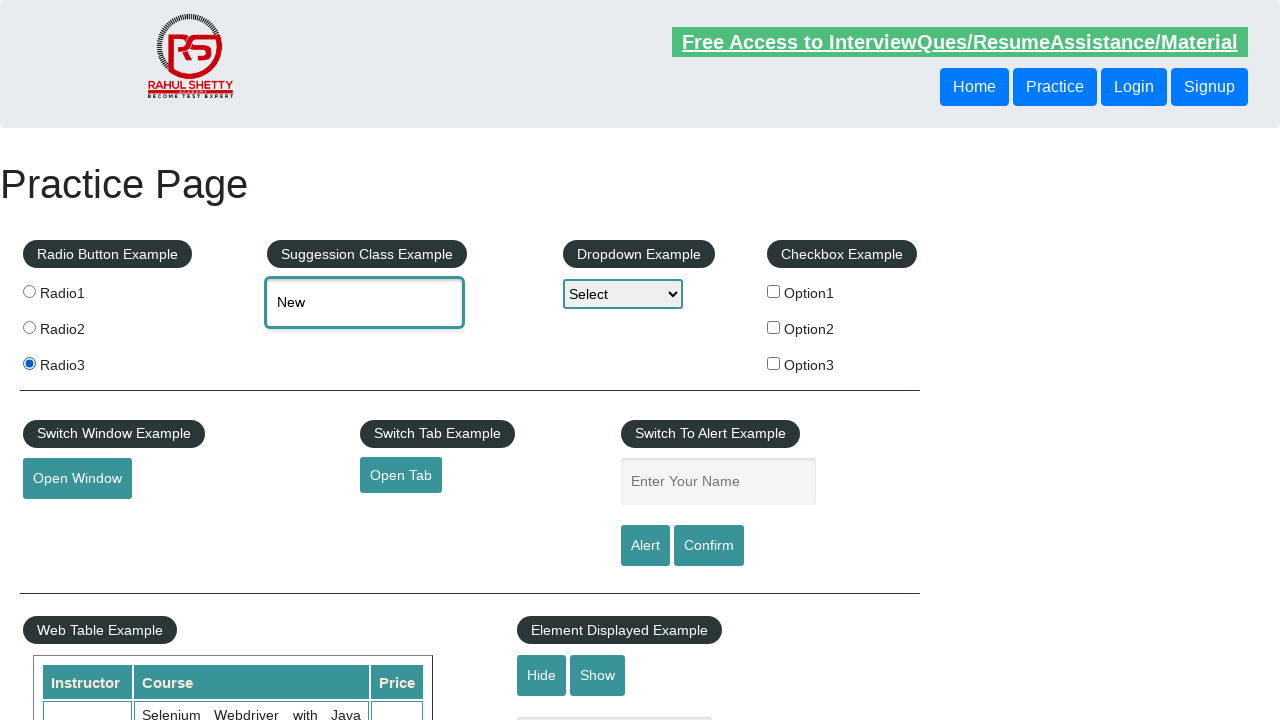

Dropdown suggestions appeared
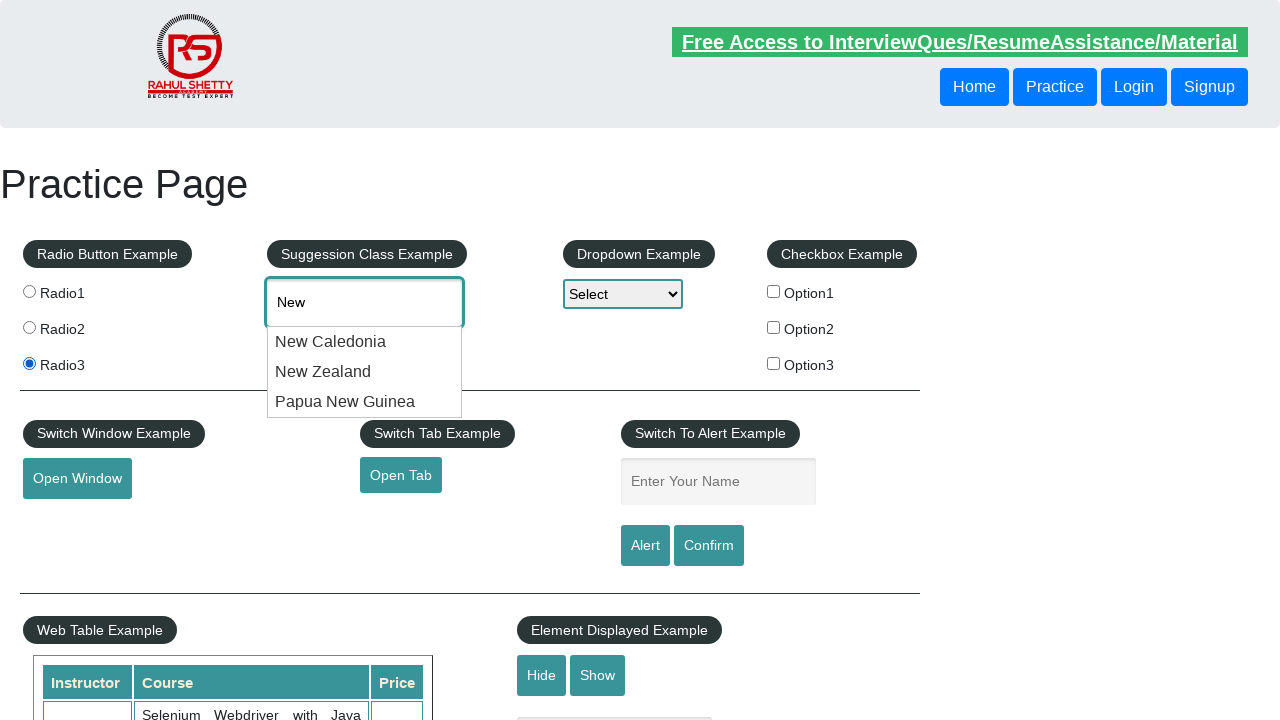

Selected 'New Zealand' from dropdown suggestions at (365, 372) on div.ui-menu-item-wrapper >> nth=1
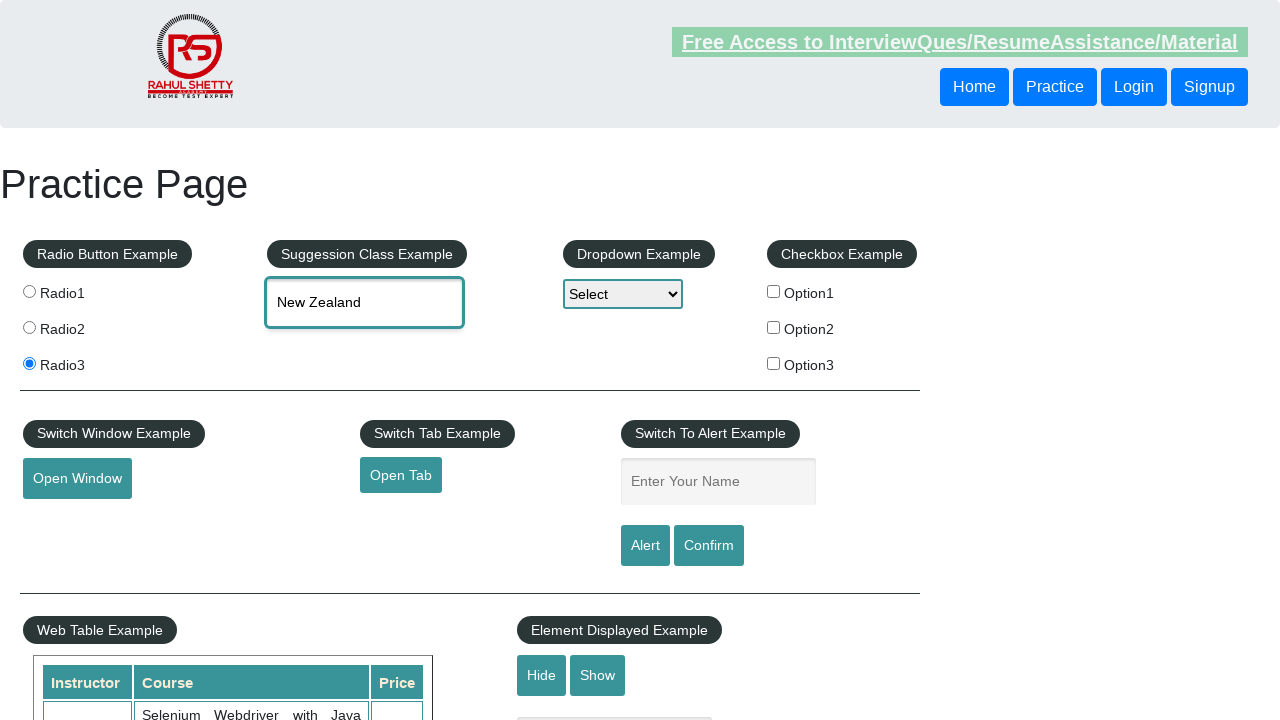

Clicked checkbox option 1 at (774, 291) on input#checkBoxOption1
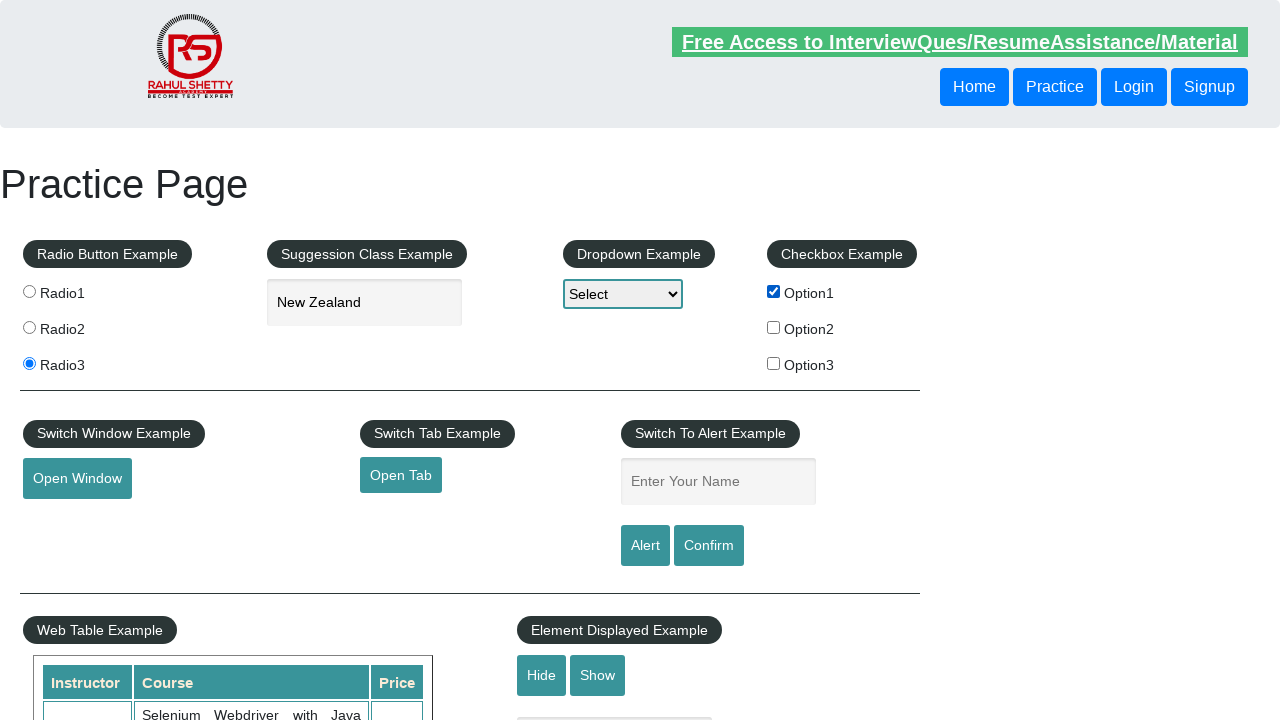

Clicked checkbox option 2 at (774, 327) on input#checkBoxOption2
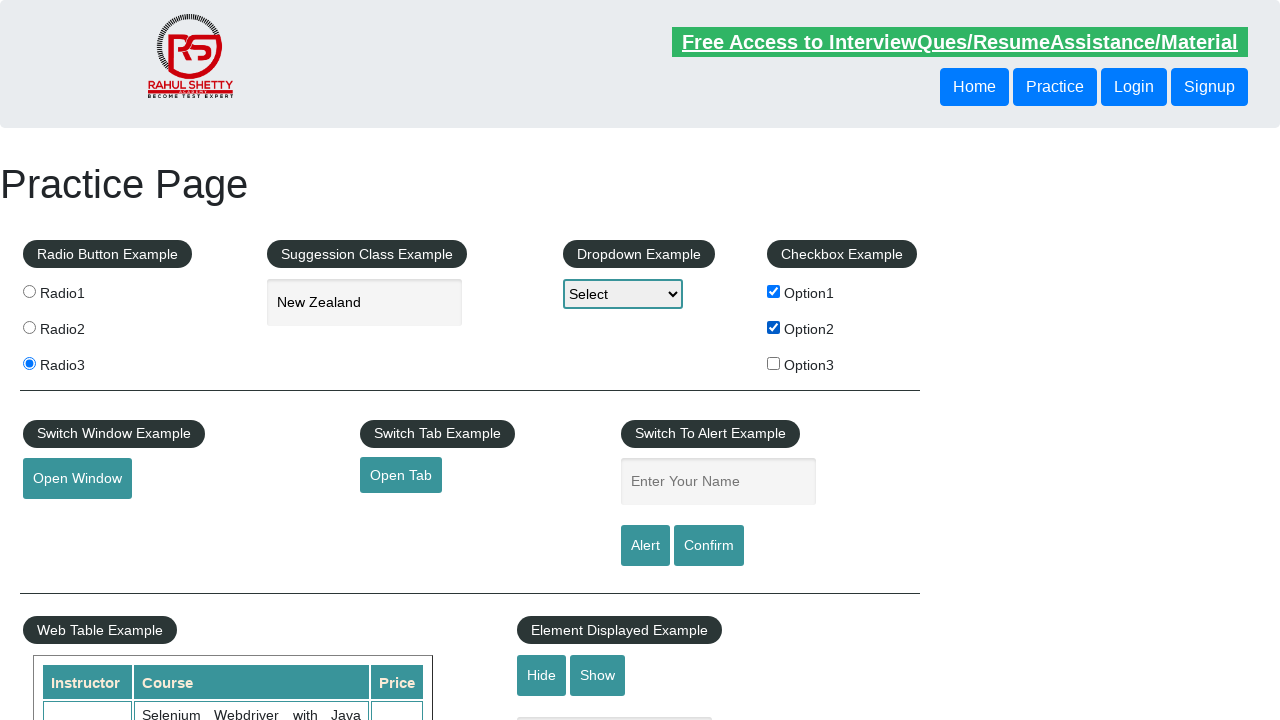

Filled name field with 'Ajita' on input#name
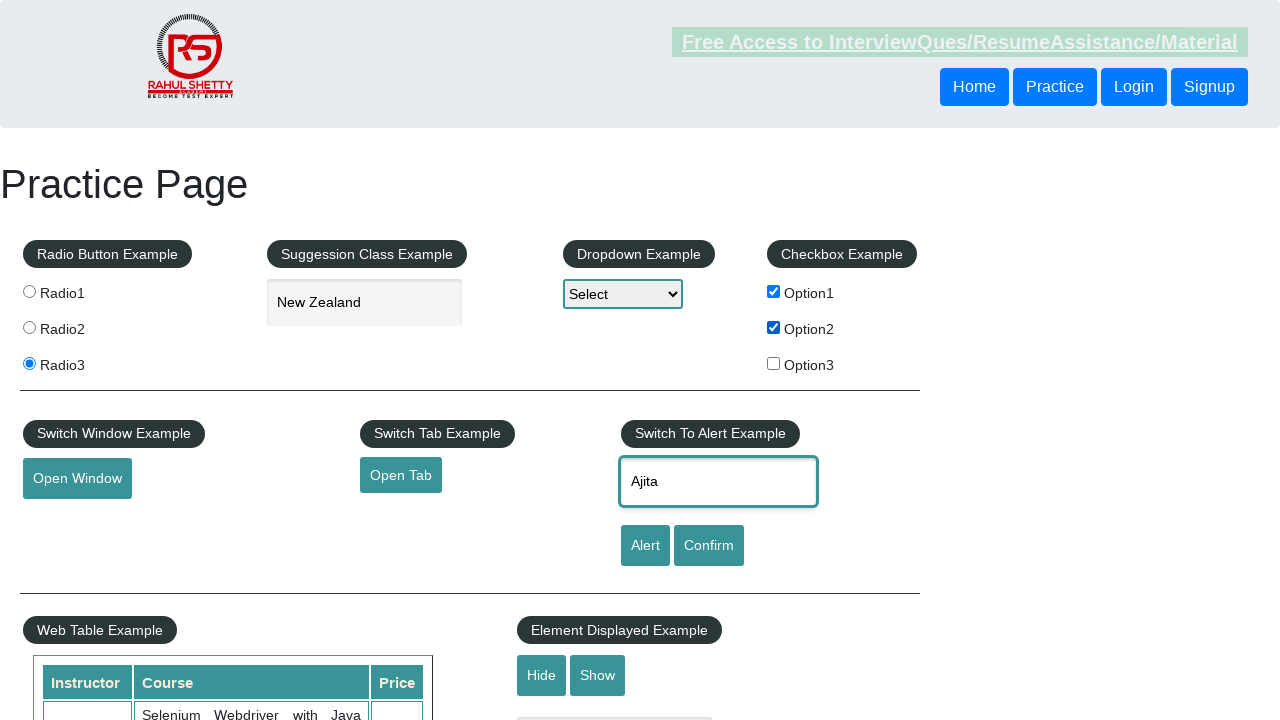

Set up dialog handler to accept alerts
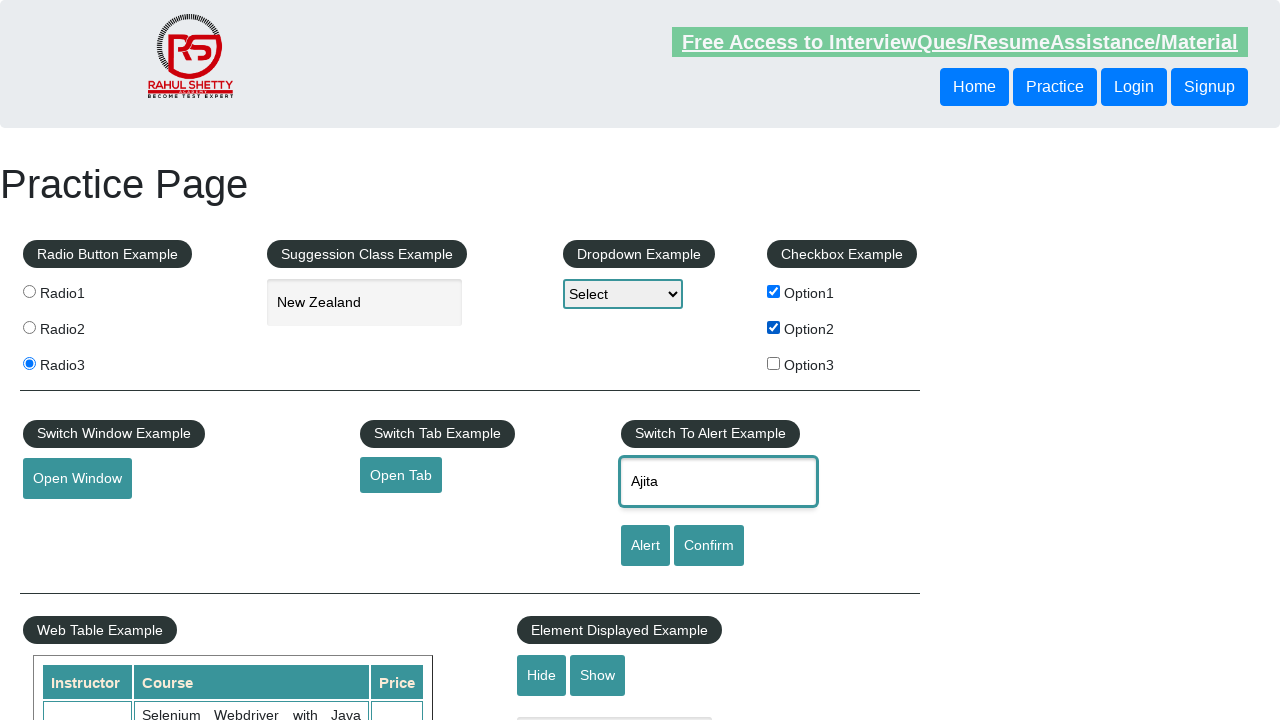

Clicked alert button and accepted alert dialog at (645, 546) on input#alertbtn
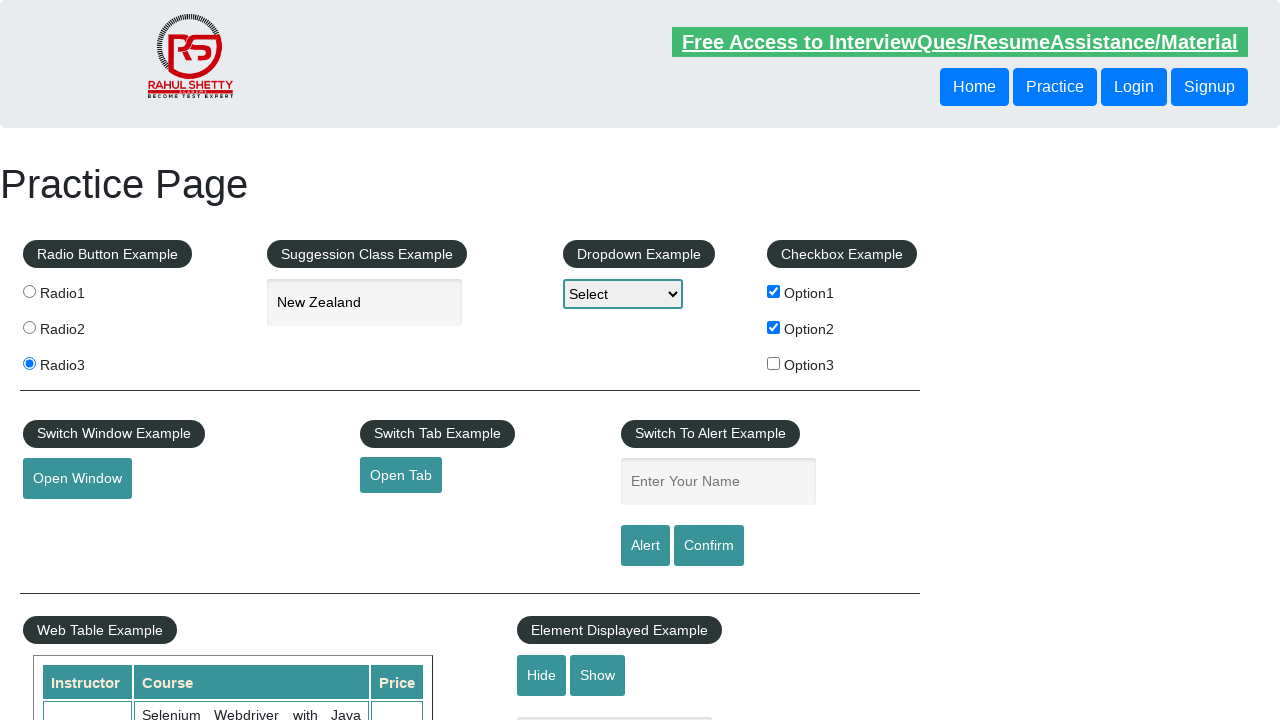

Filled name field with 'Raghu' on input#name
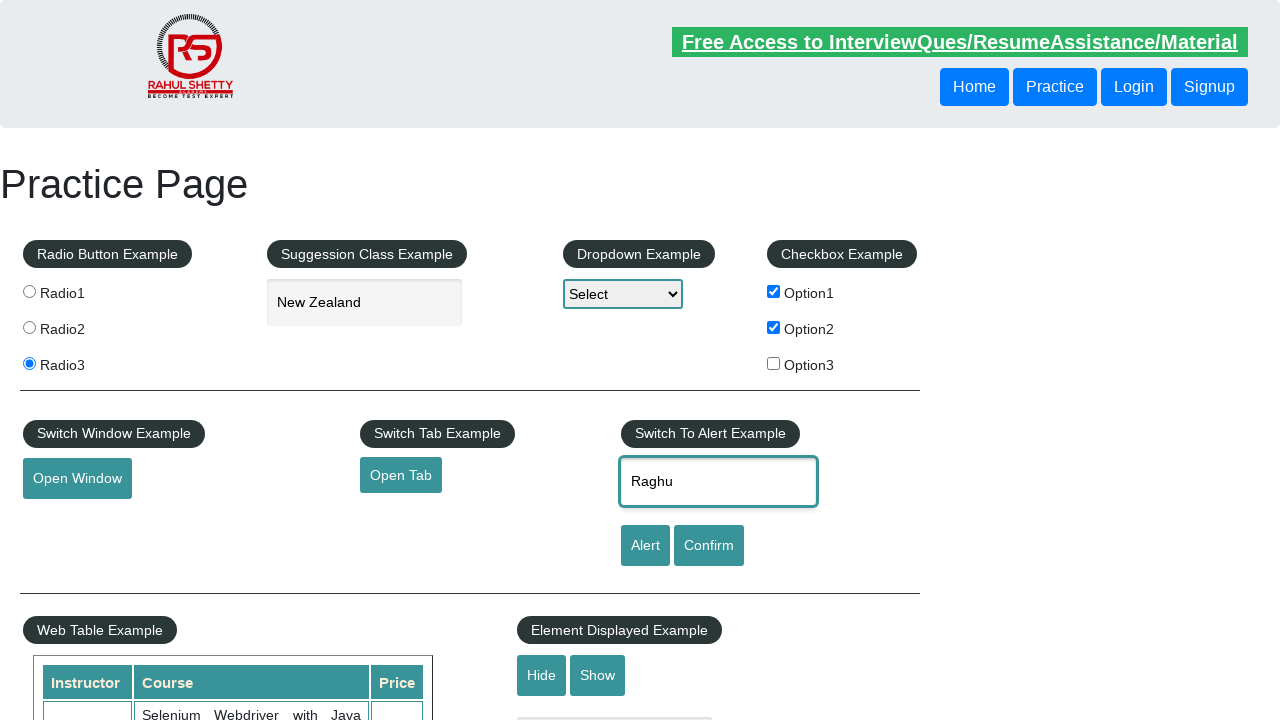

Set up dialog handler to dismiss alerts
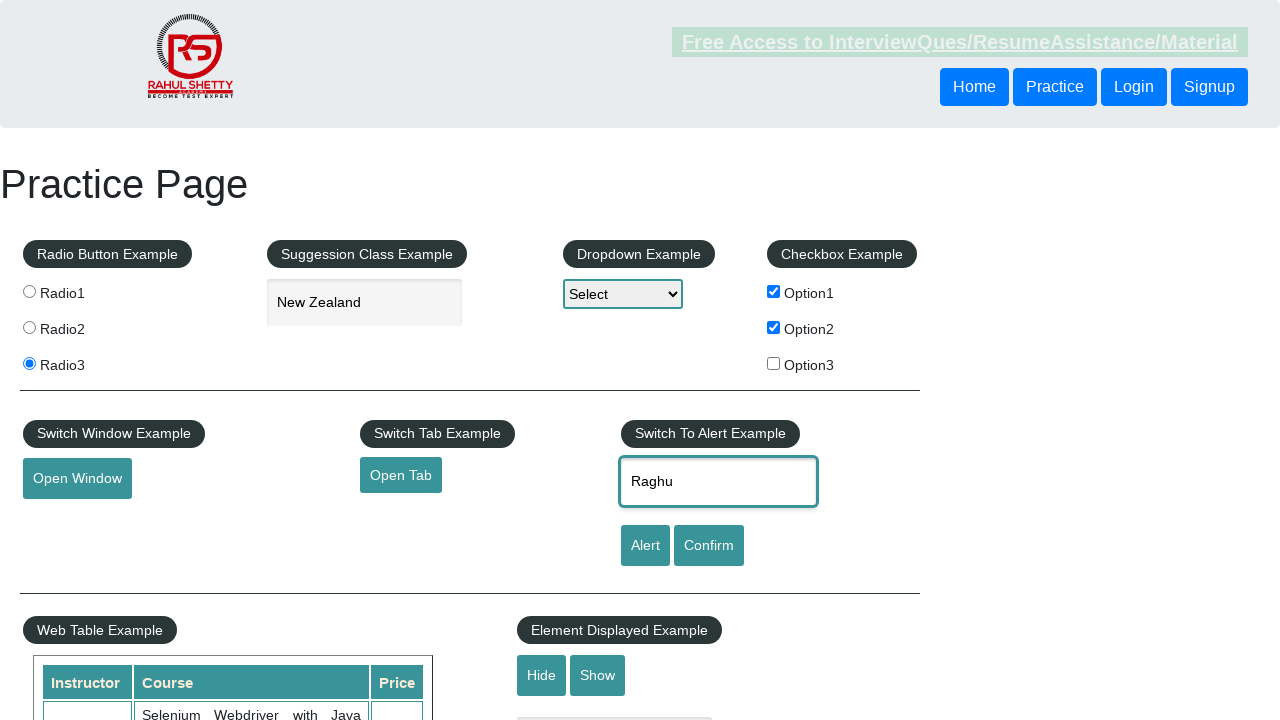

Clicked second button and dismissed alert dialog at (709, 546) on xpath=//input[@class='btn-style'][2]
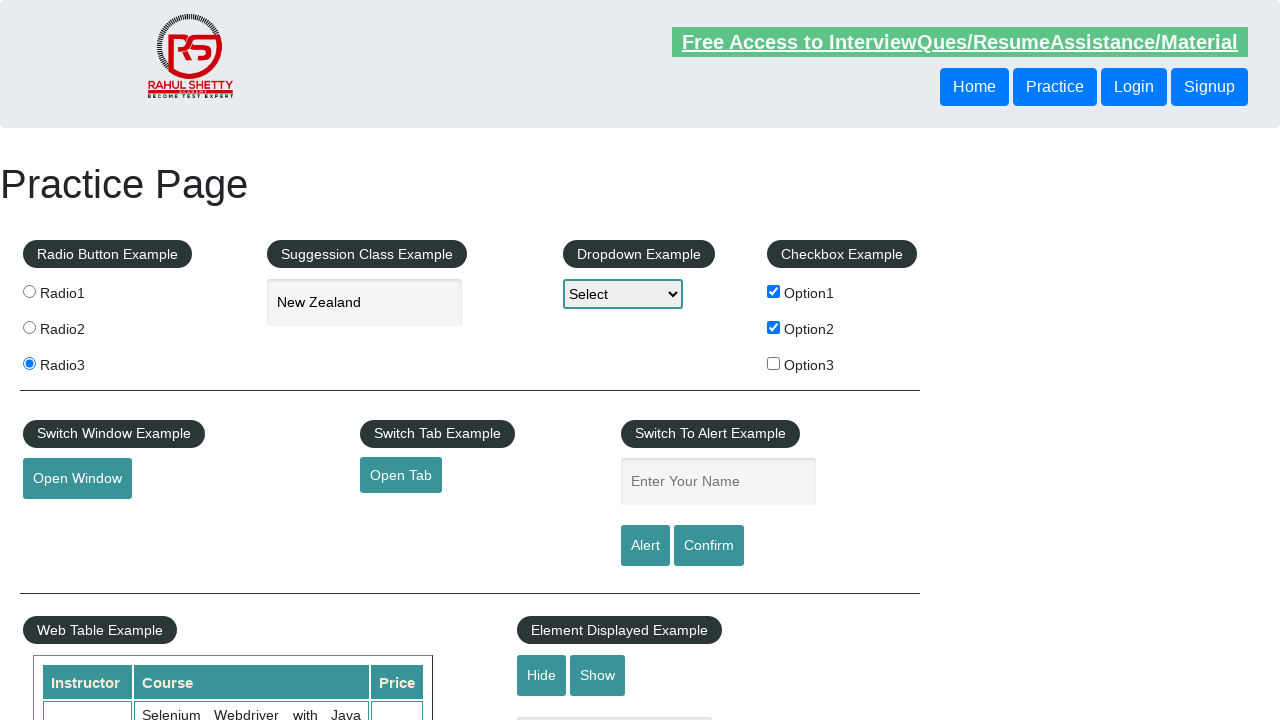

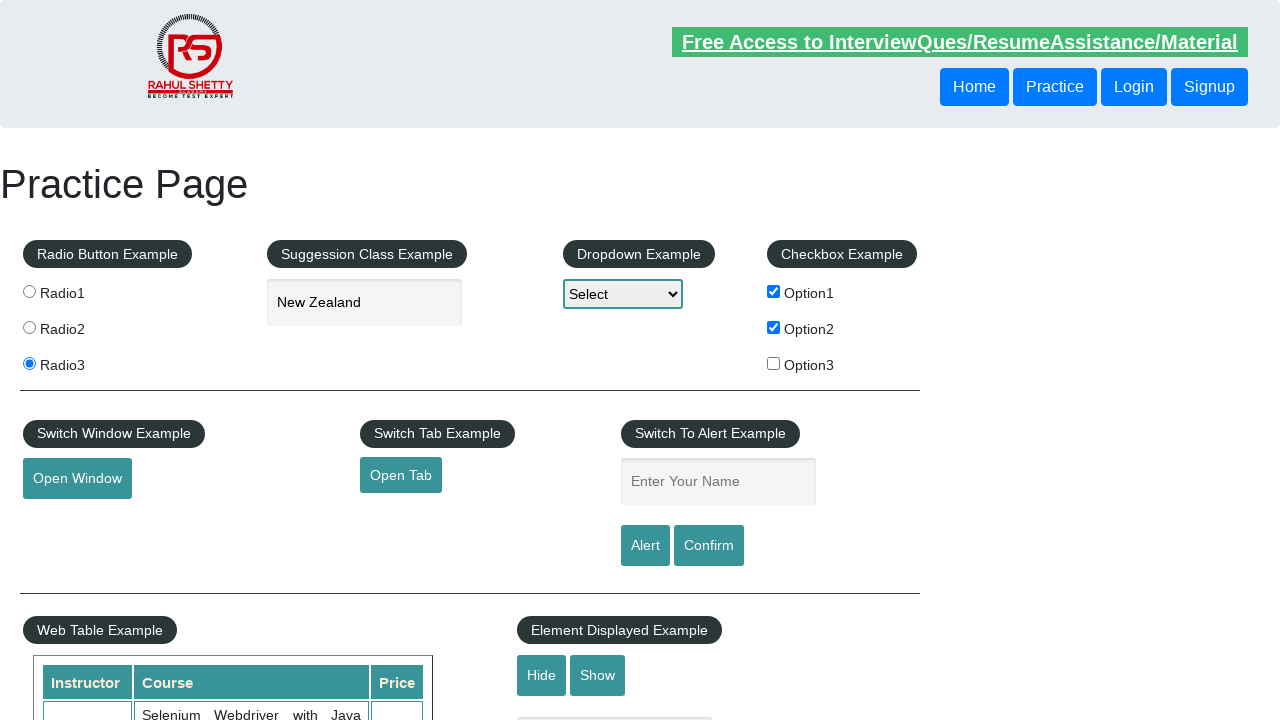